Navigates to the OrangeHRM demo site and waits for the page to load

Starting URL: https://opensource-demo.orangehrmlive.com/

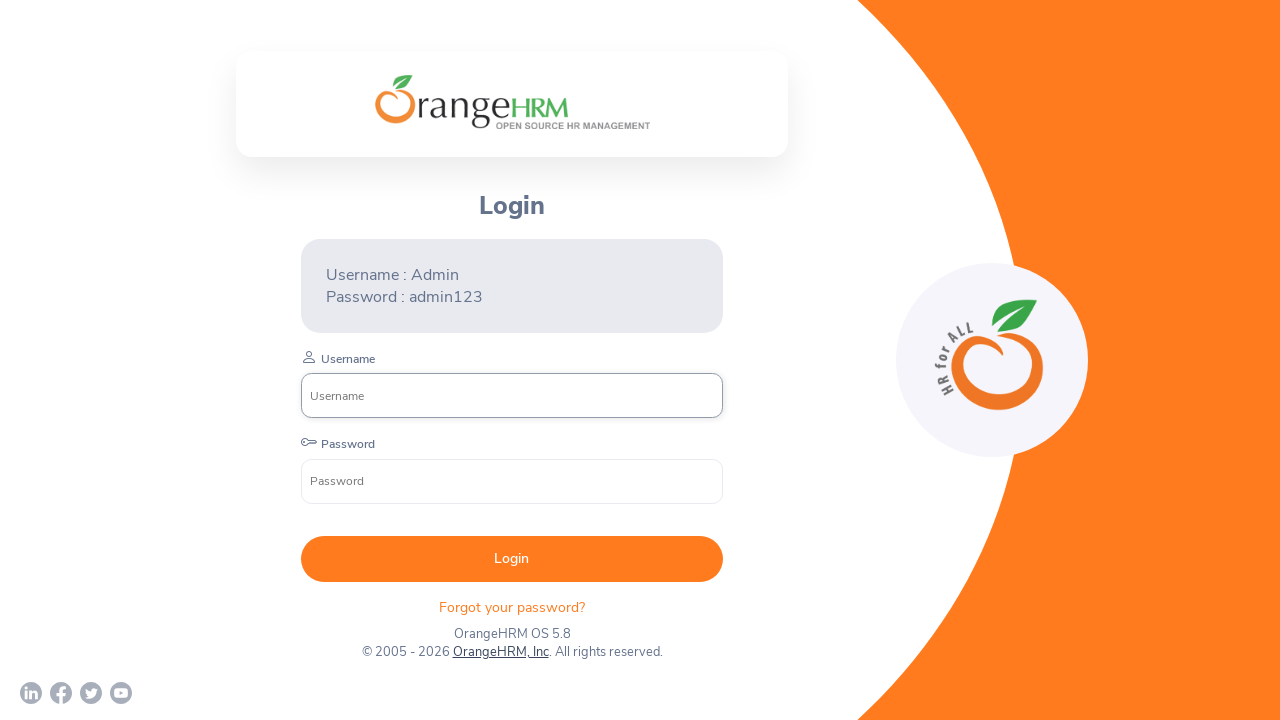

Waited for DOM content to be loaded on OrangeHRM demo site
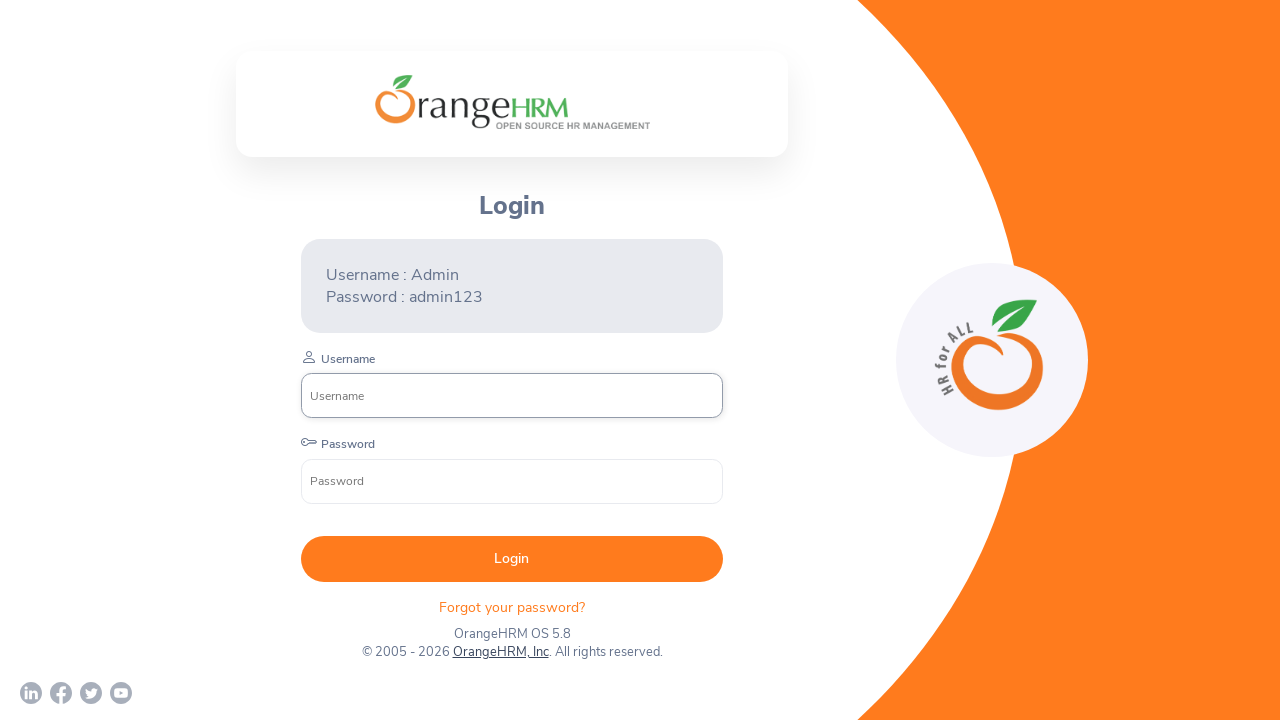

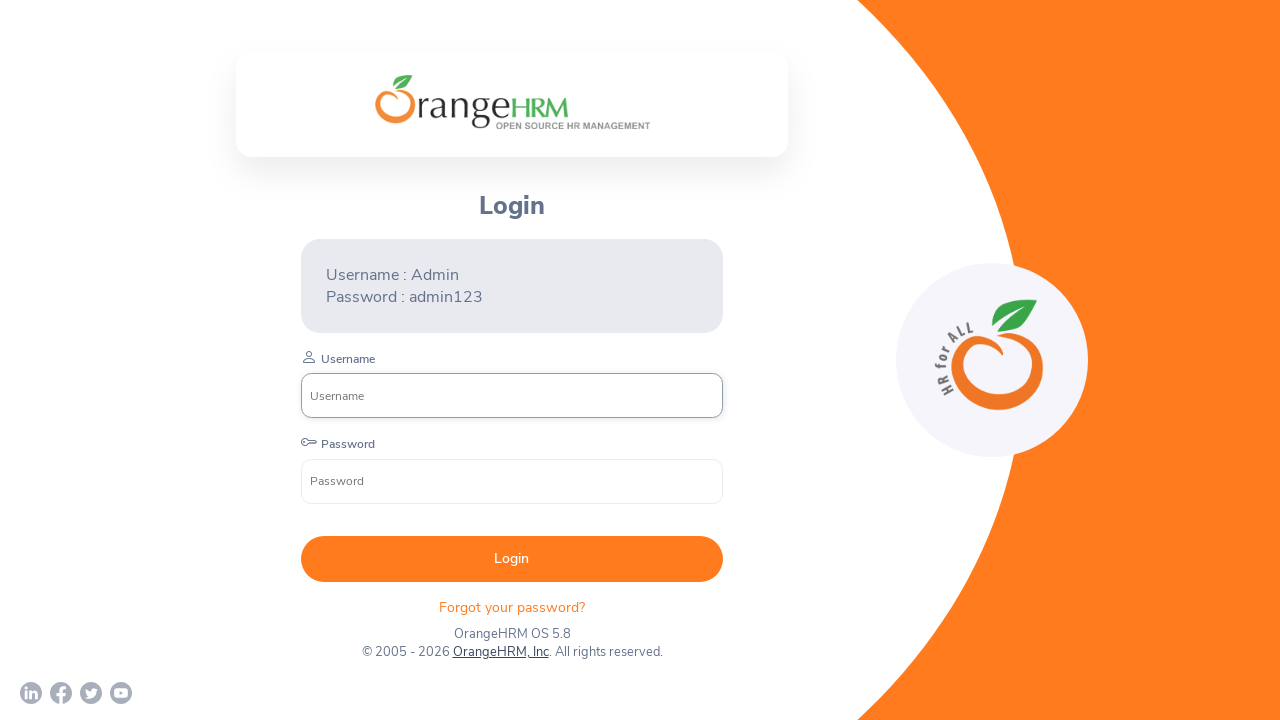